Tests navigation and functionality on a sports photo reports website, including checking headlines, navigating to polls section, filtering by figure skating category, and verifying the number of displayed articles

Starting URL: https://www.sport-express.ru/photoreports/

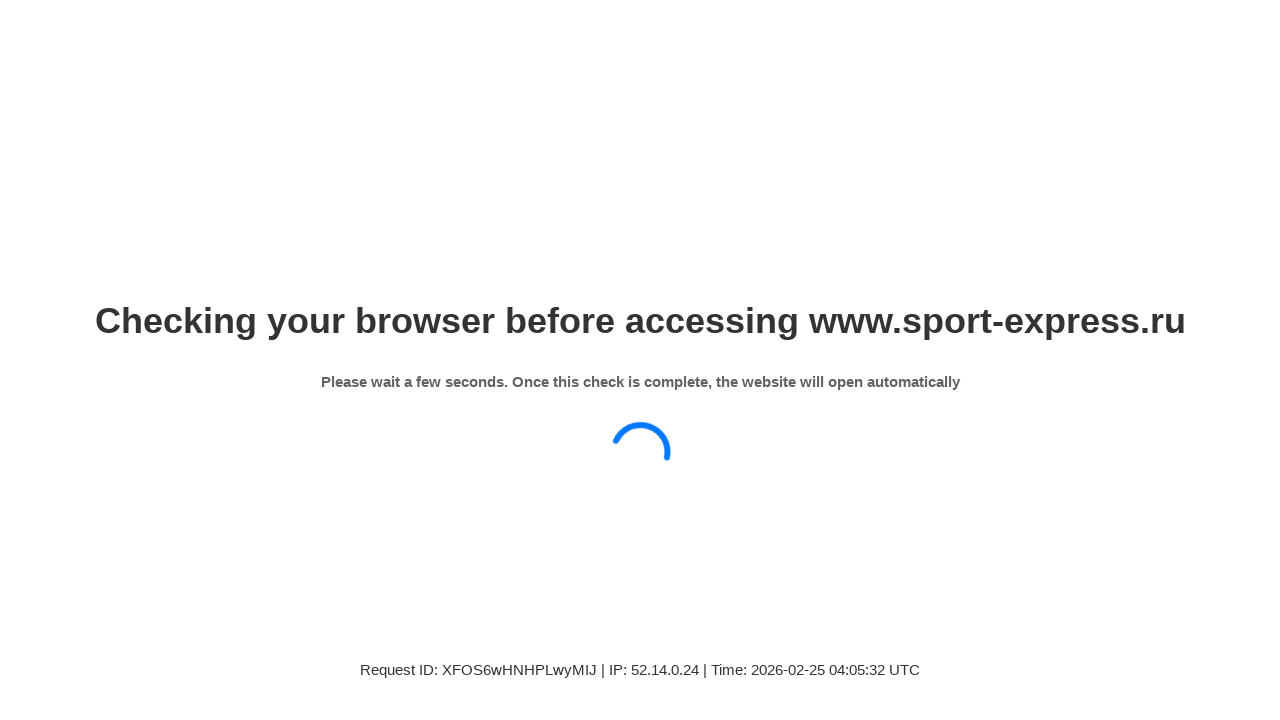

Waited 6 seconds for page to load
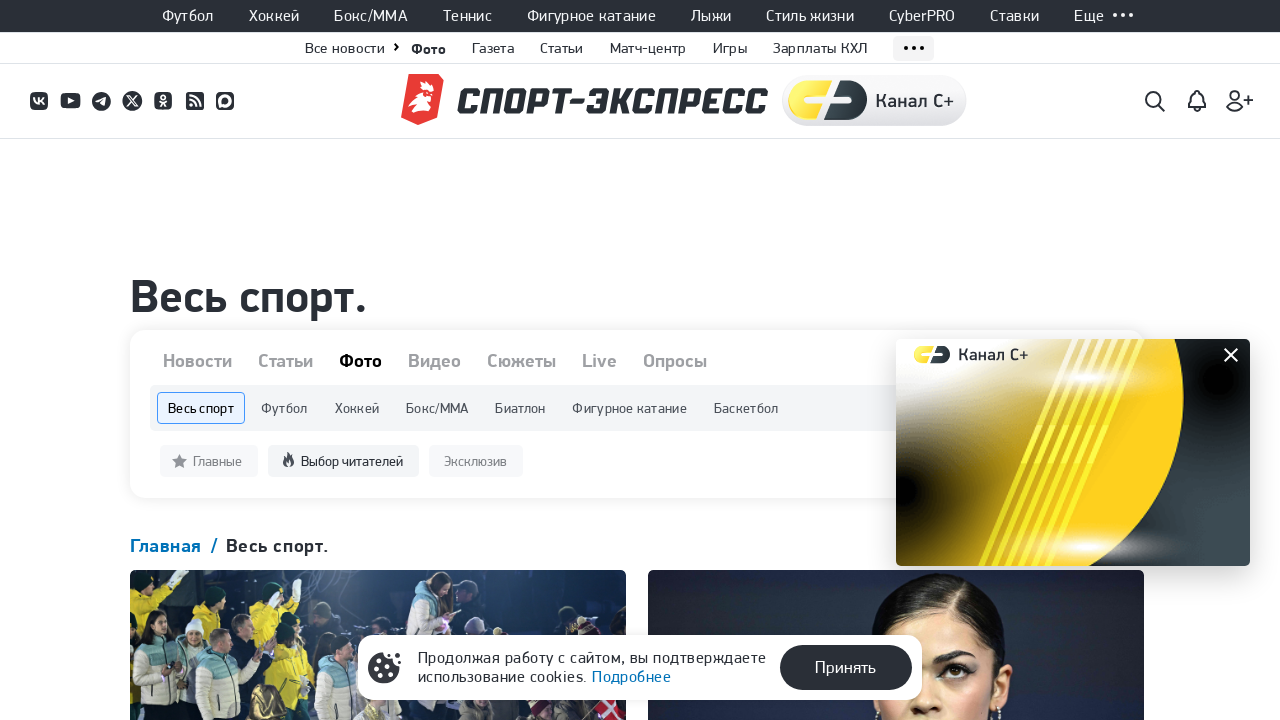

Main headline 'Весь спорт.' is visible
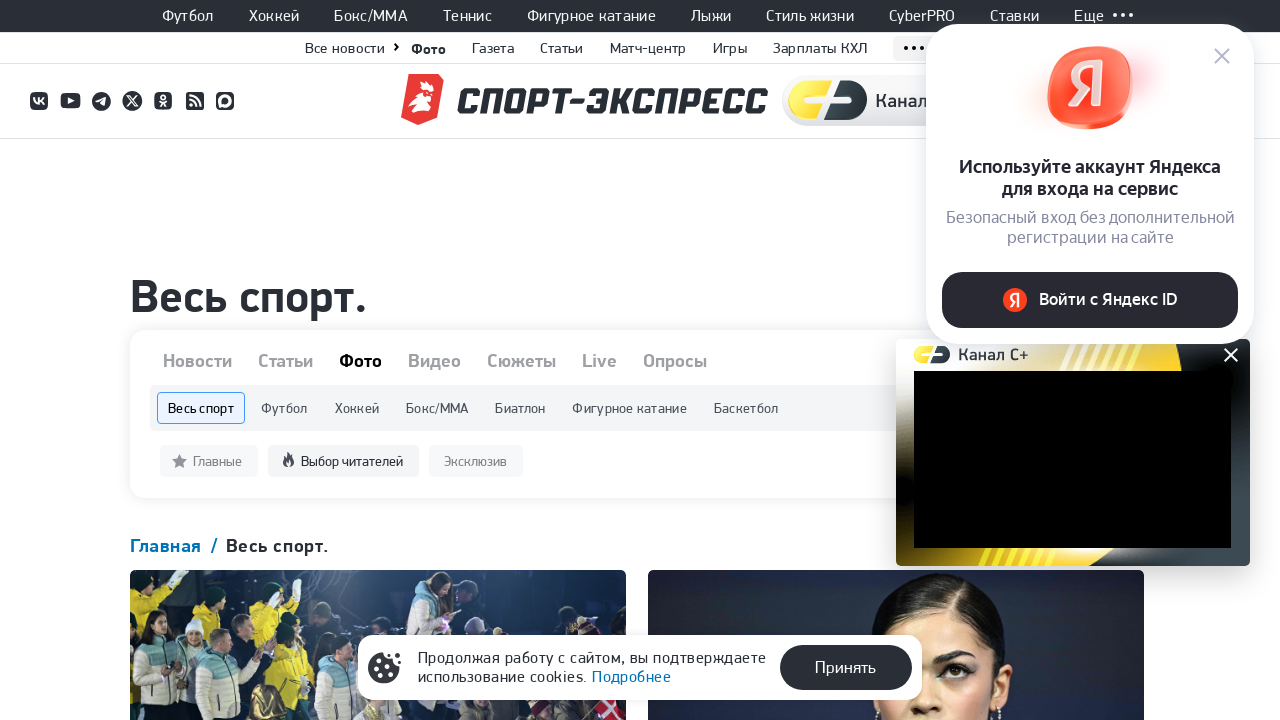

Clicked on 'Опросы' (polls) link at (675, 361) on xpath=//a[@class='se-material-filter-headline__item'][contains(text(),'Опросы')]
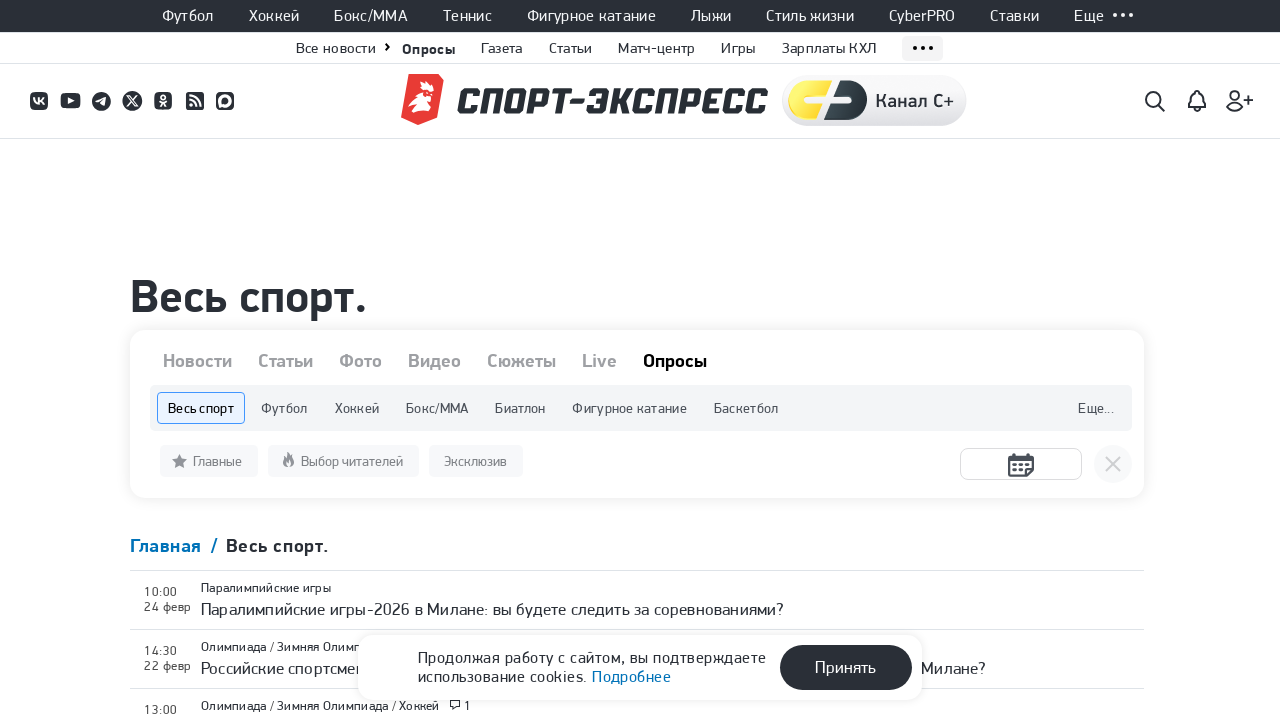

Navigated to polls page
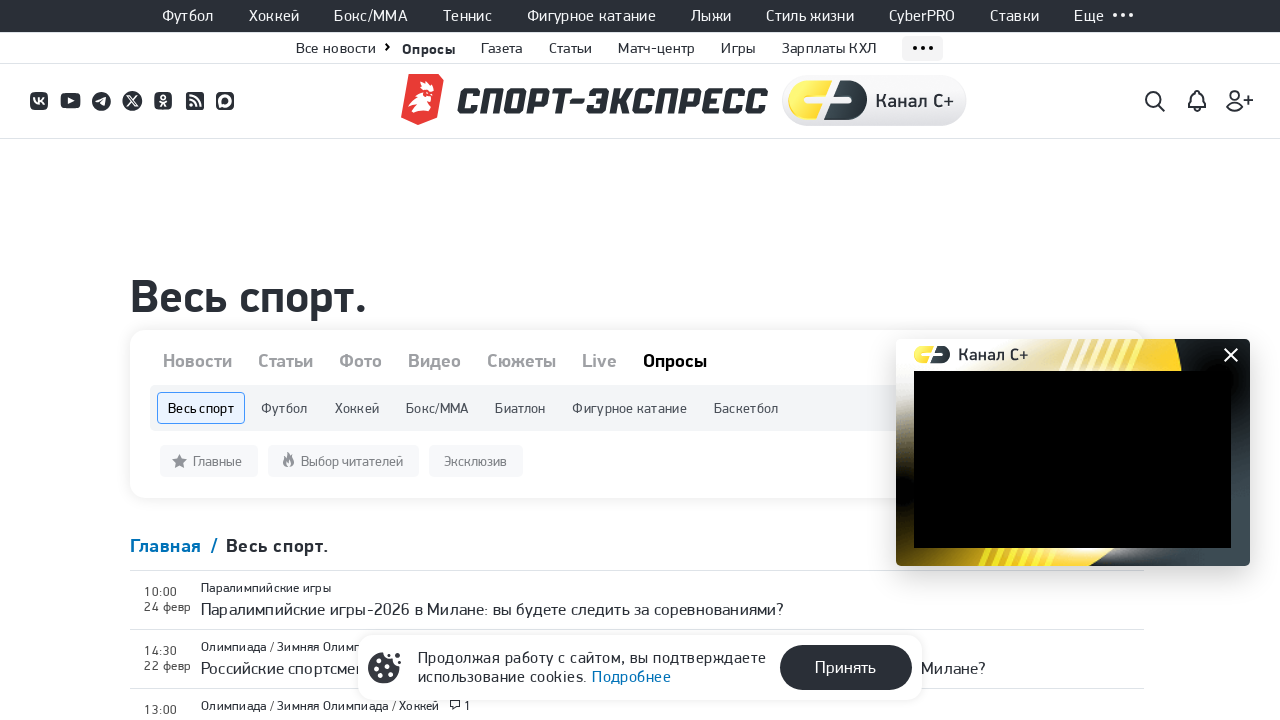

Navigated back to photoreports page
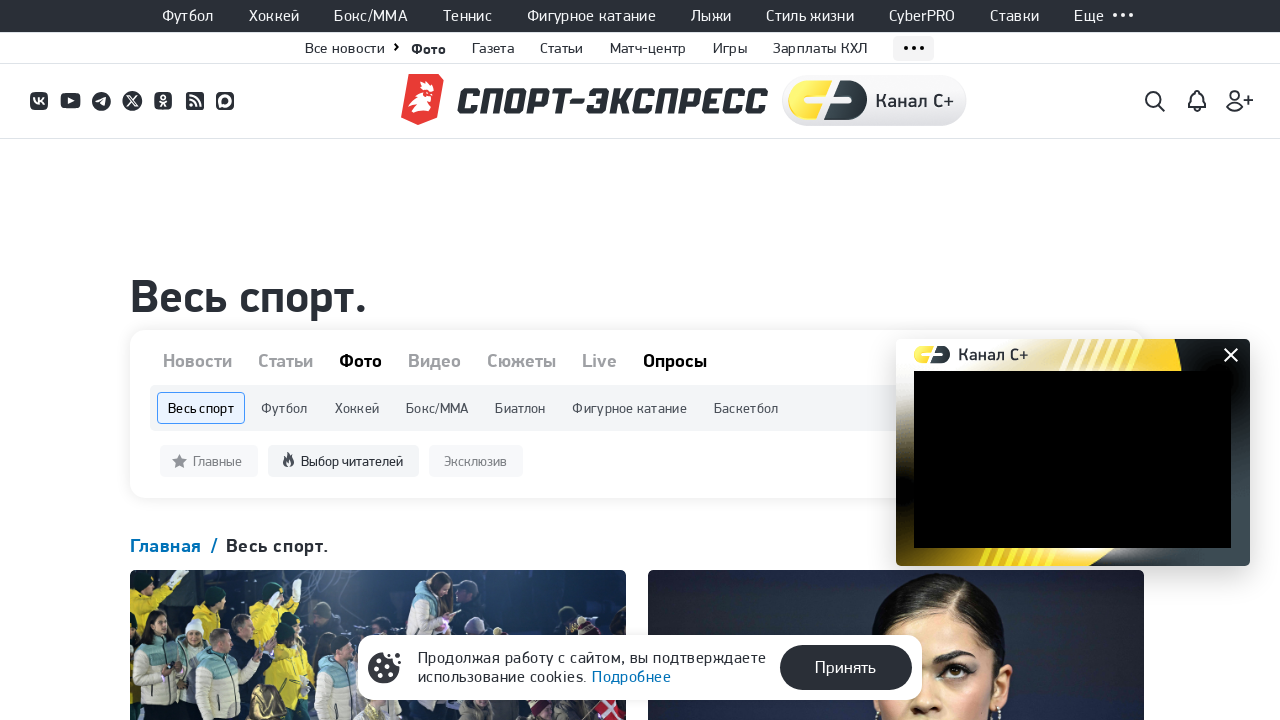

Clicked on 'Фигурное катание' (figure skating) filter at (630, 408) on xpath=//a[contains(@class,'se-material-filter-menu__item-button')][contains(text
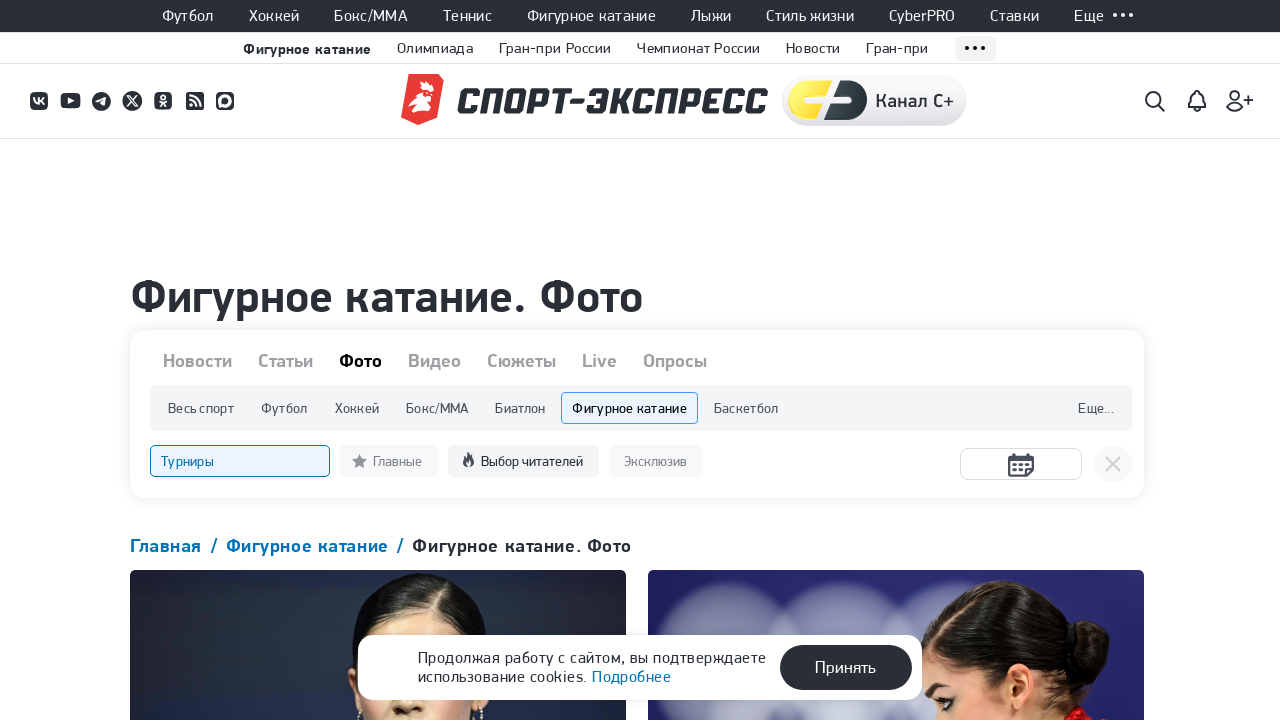

Navigated to figure skating photoreports page
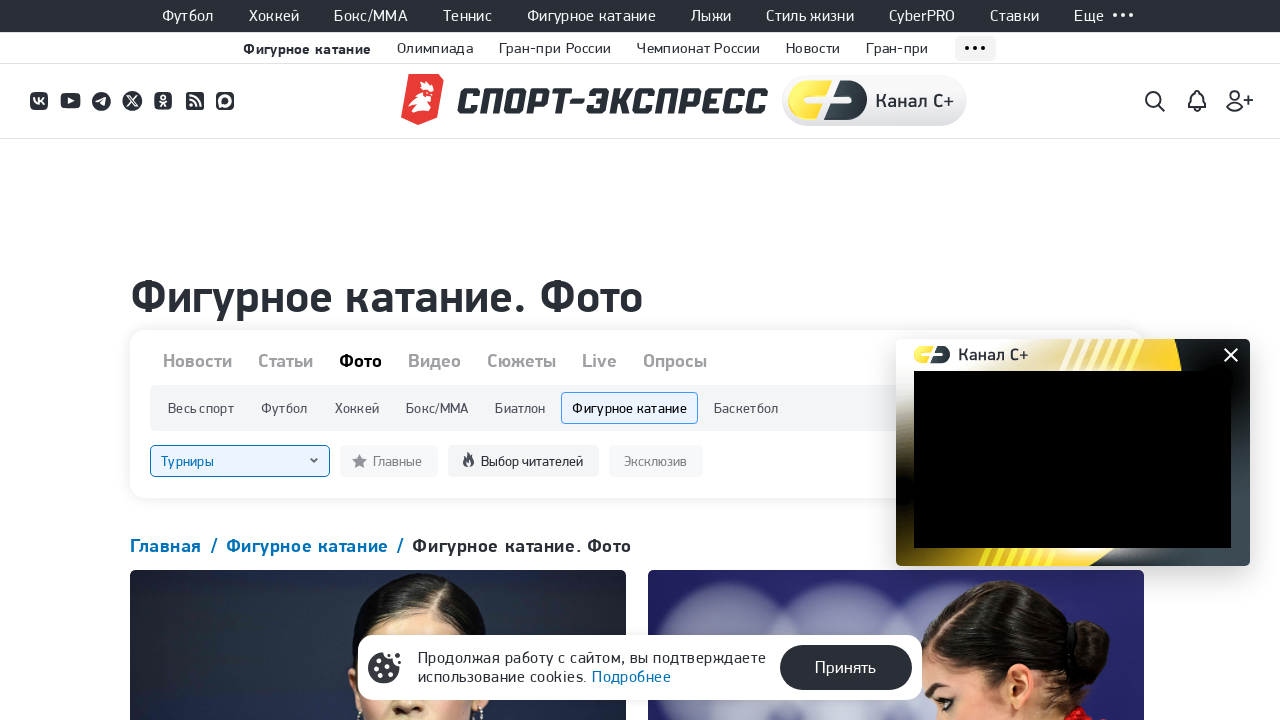

Retrieved all articles from figure skating photoreports page, found 30 articles
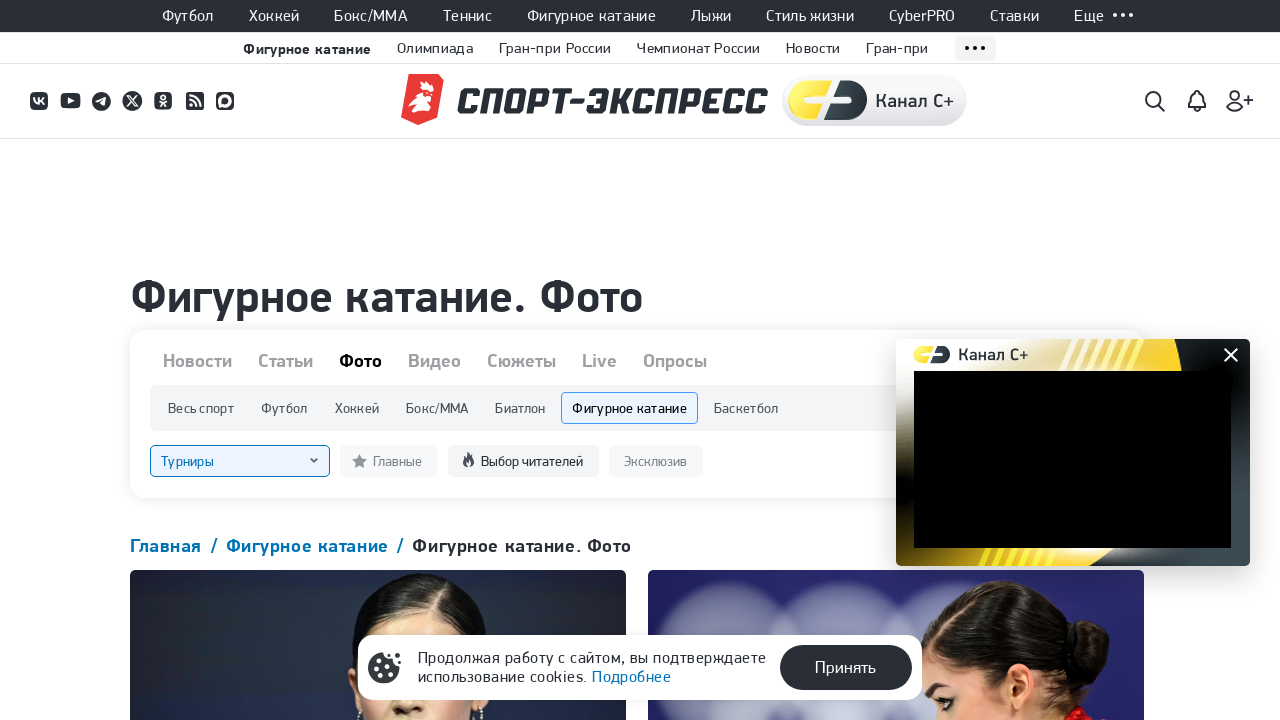

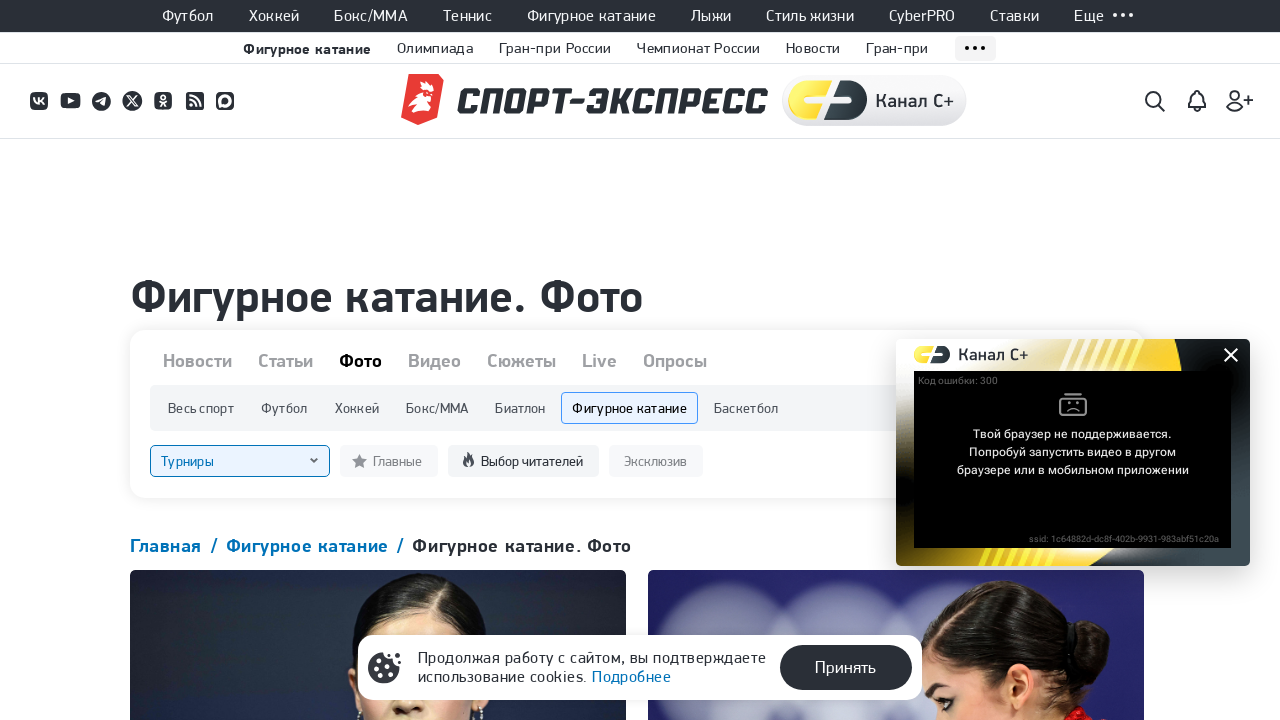